Navigates to OrangeHRM page, retrieves the page title, and gets the source URL of the first image element on the page

Starting URL: http://alchemy.hguy.co/orangehrm

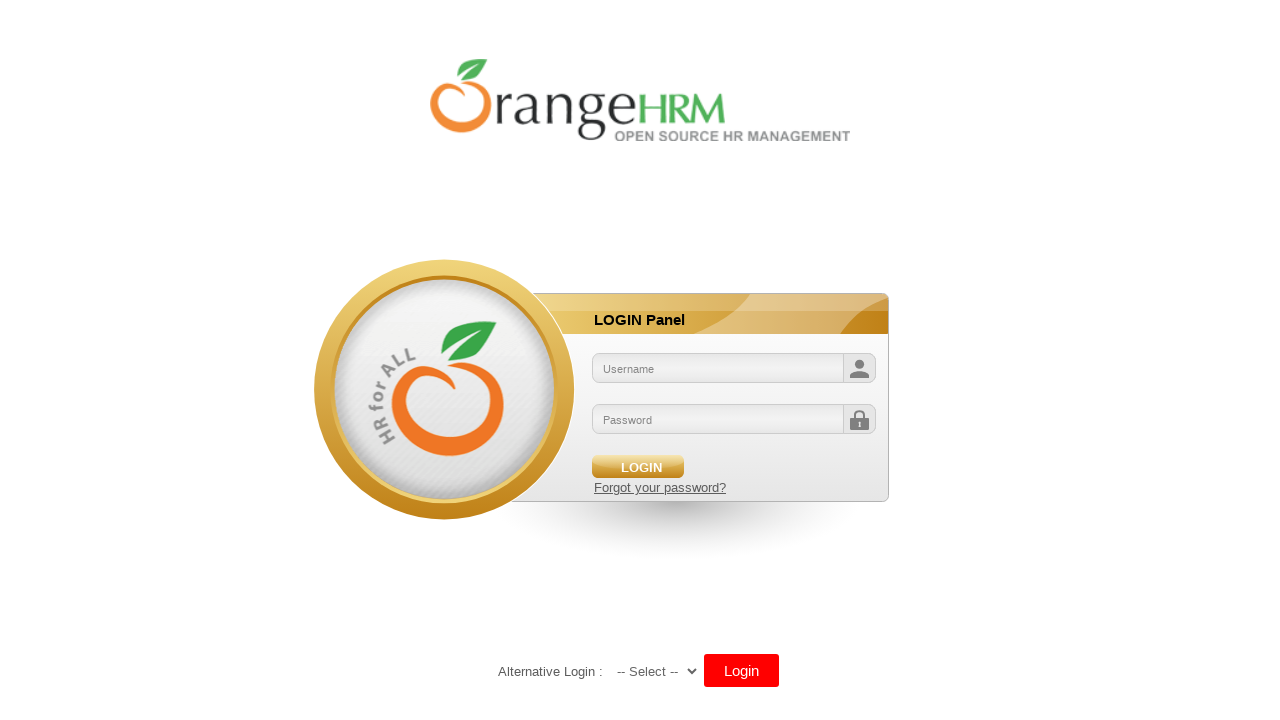

Retrieved page title
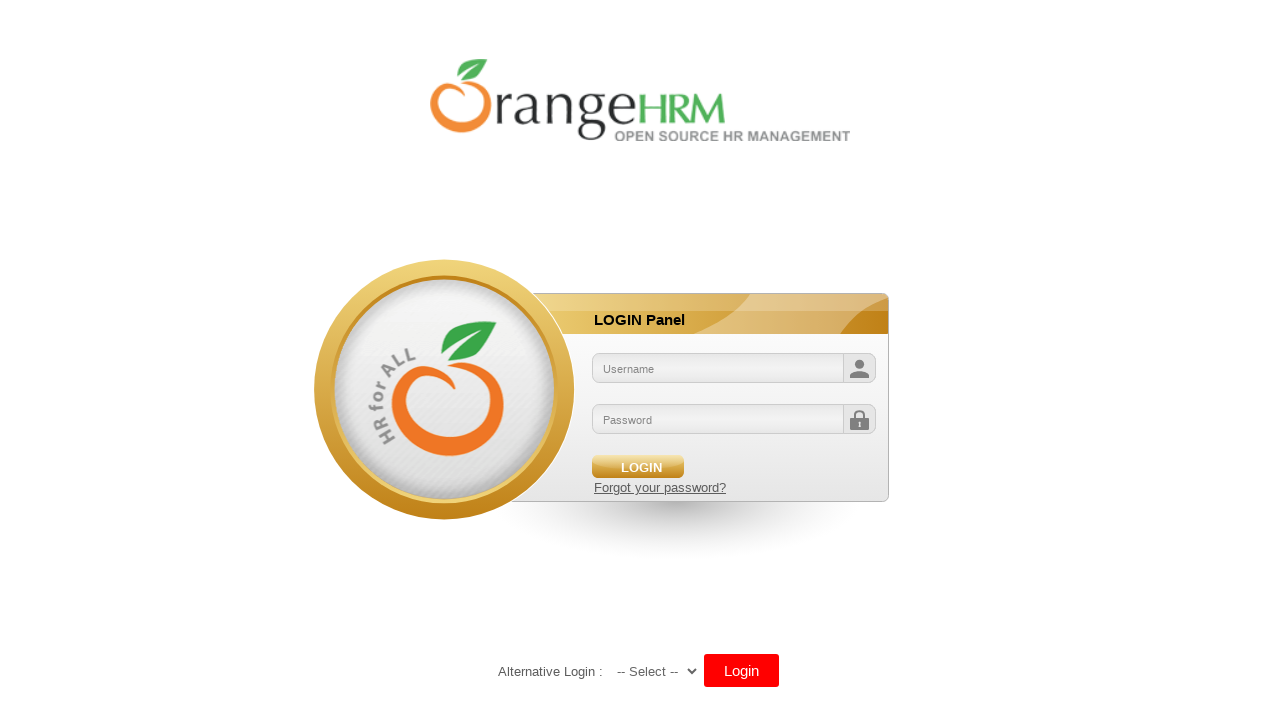

Located first image element on page
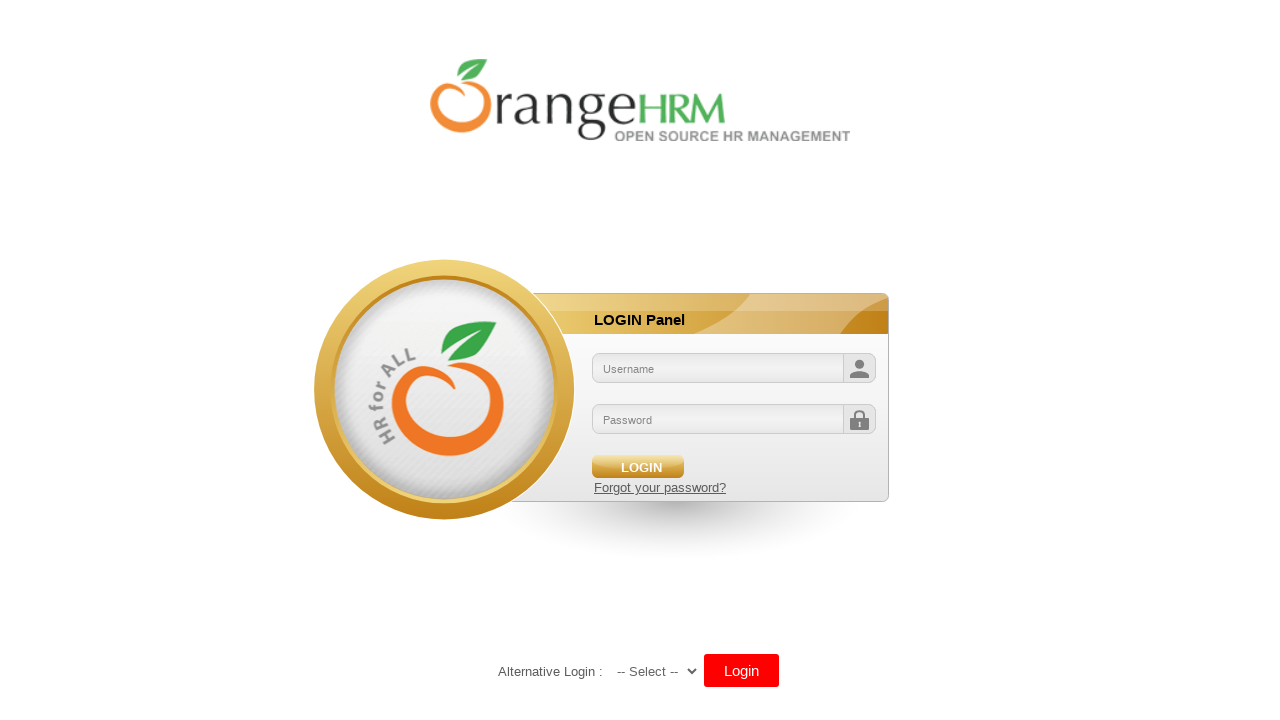

Retrieved source URL of first image element
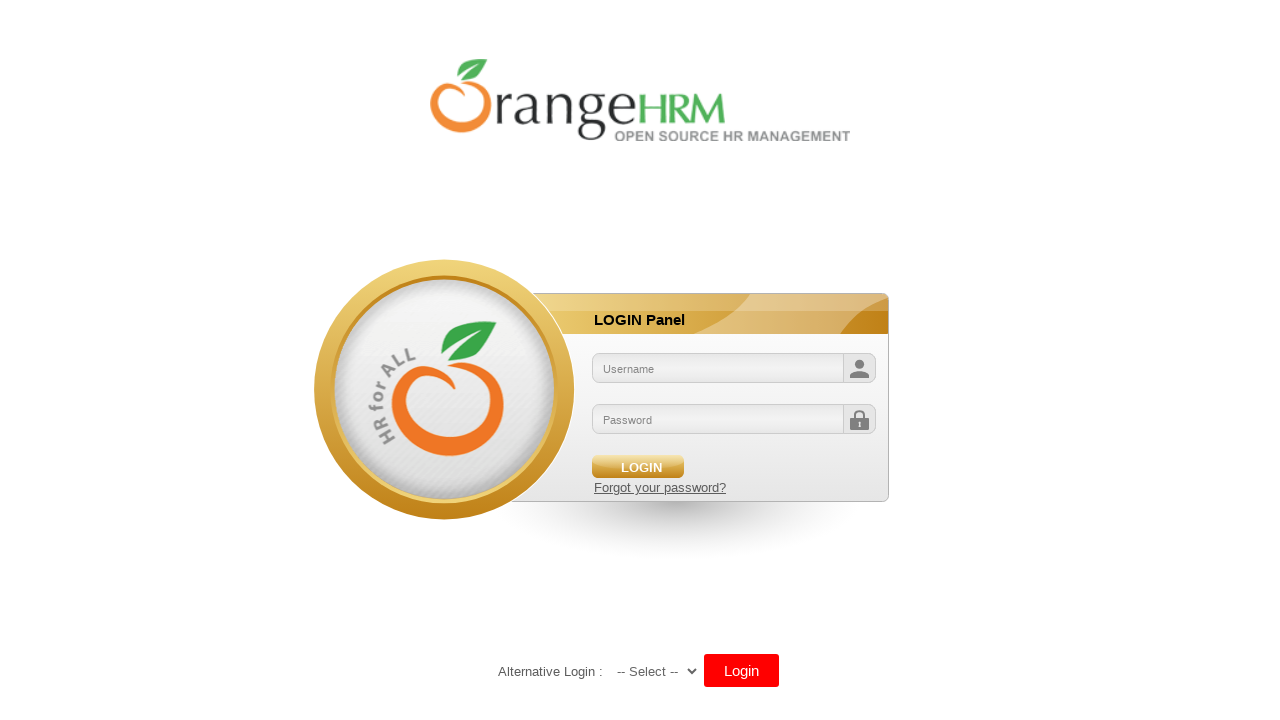

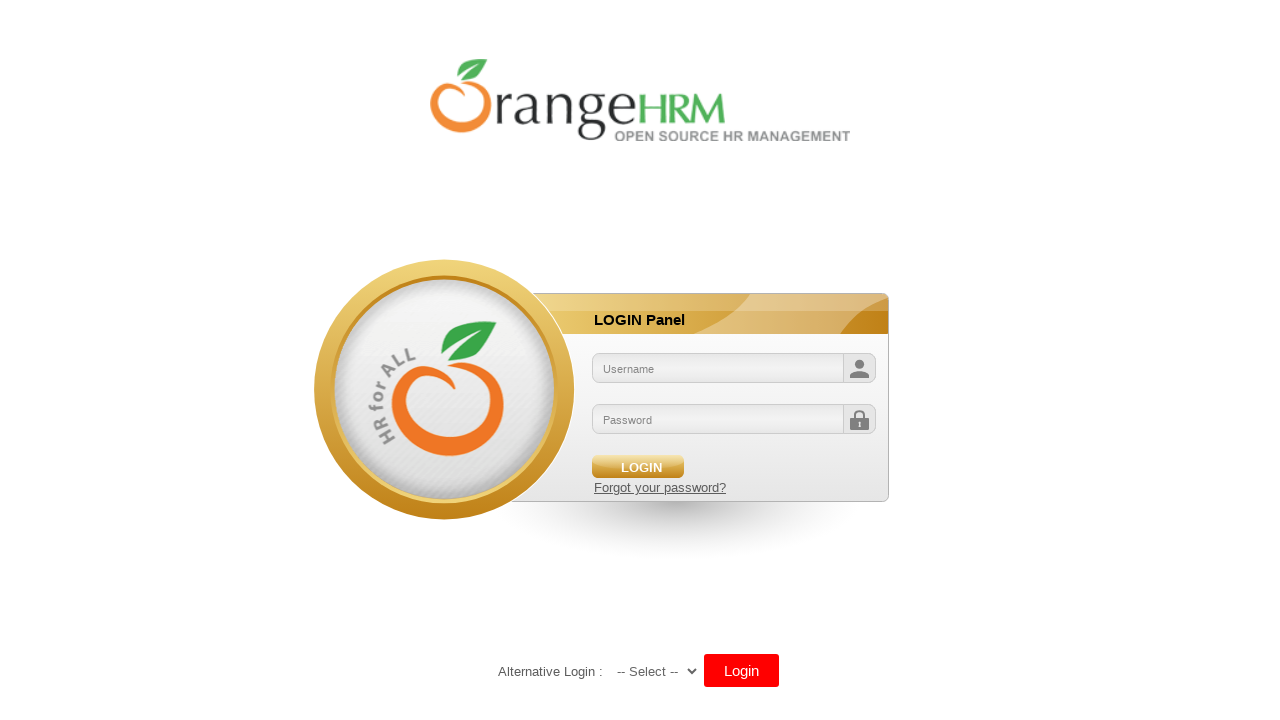